Tests the sorting functionality of a vegetable/fruit table by clicking the column header and verifying the items are sorted alphabetically

Starting URL: https://rahulshettyacademy.com/seleniumPractise/#/offers

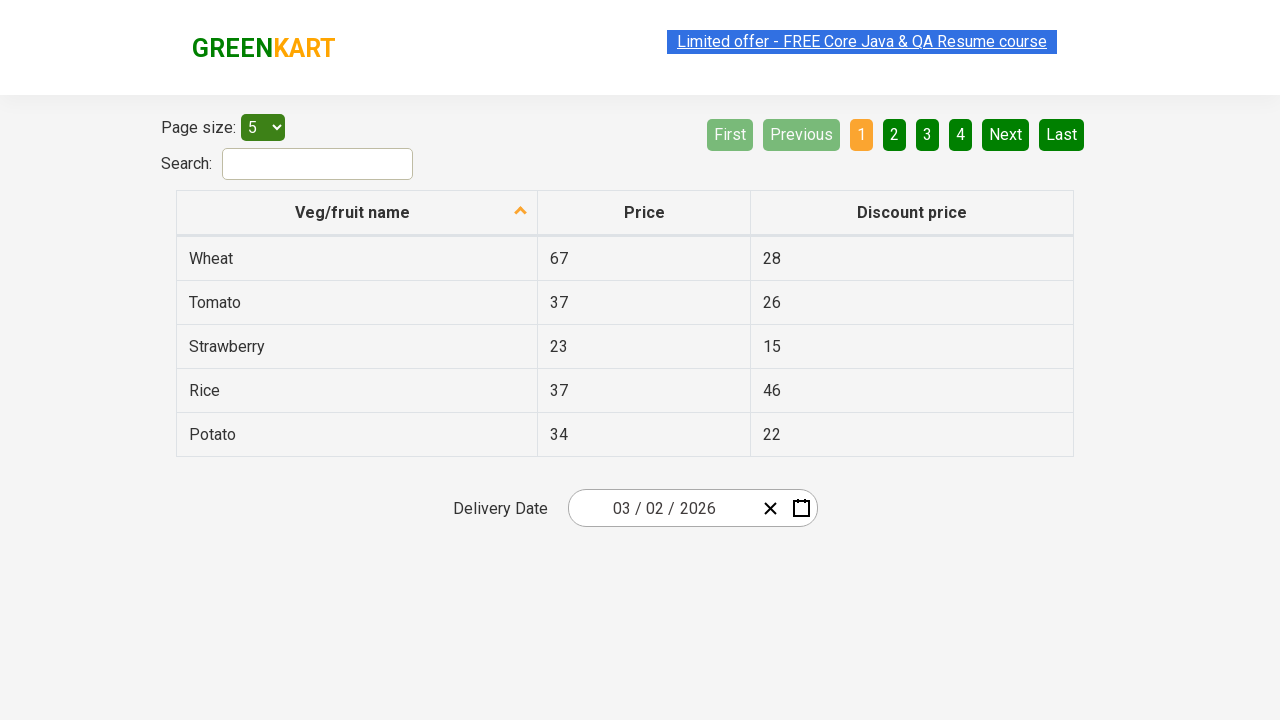

Clicked on 'Veg/fruit name' column header to sort at (353, 212) on xpath=//span[text()='Veg/fruit name']
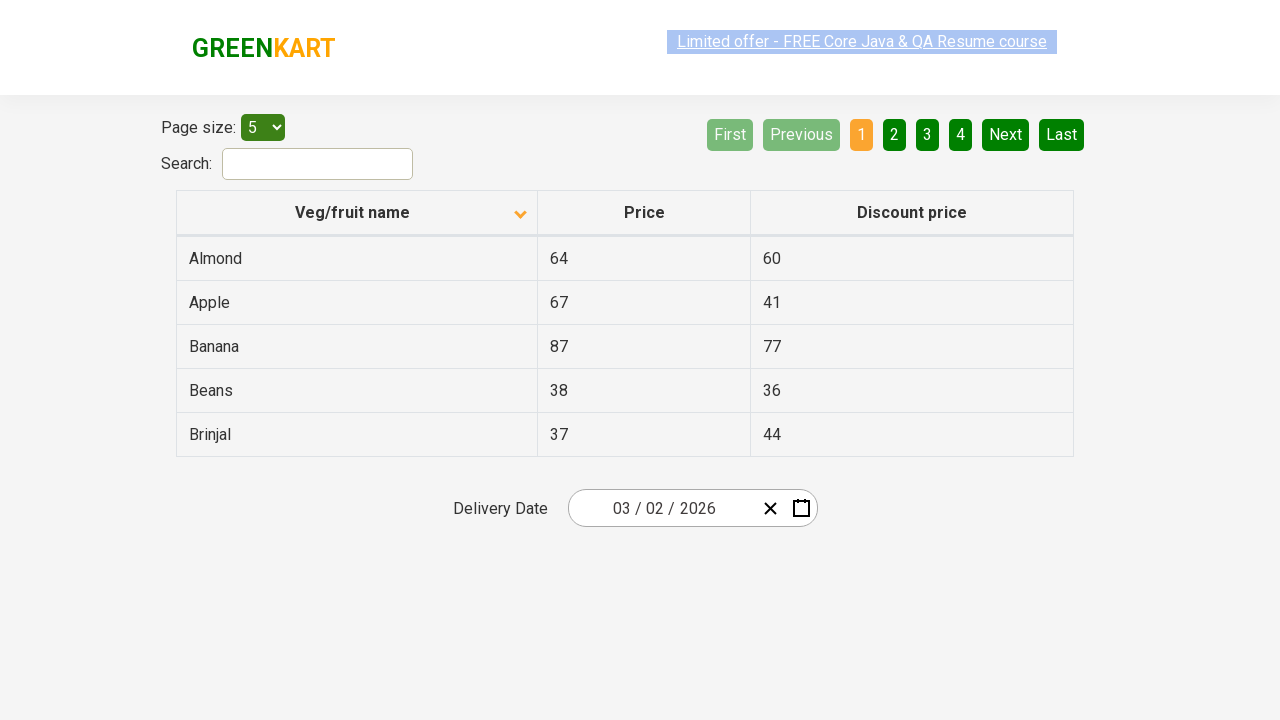

Table rows loaded and visible
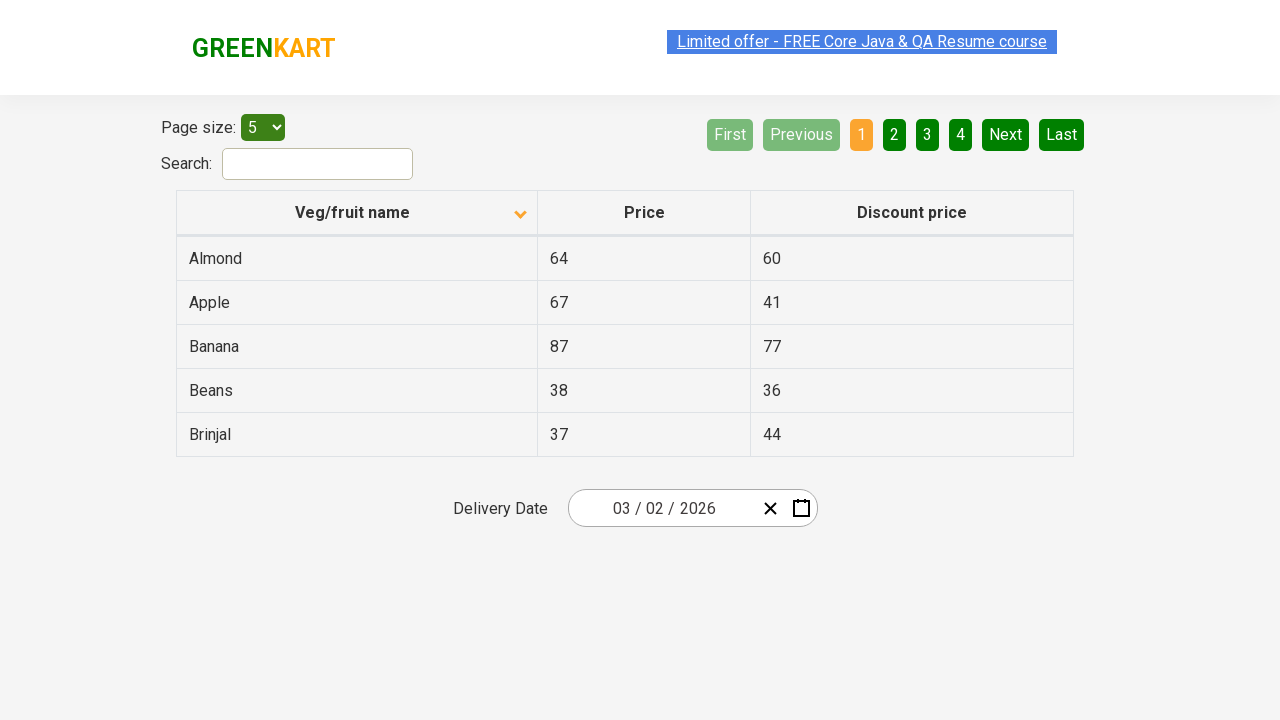

Retrieved all vegetable/fruit name elements from sorted table
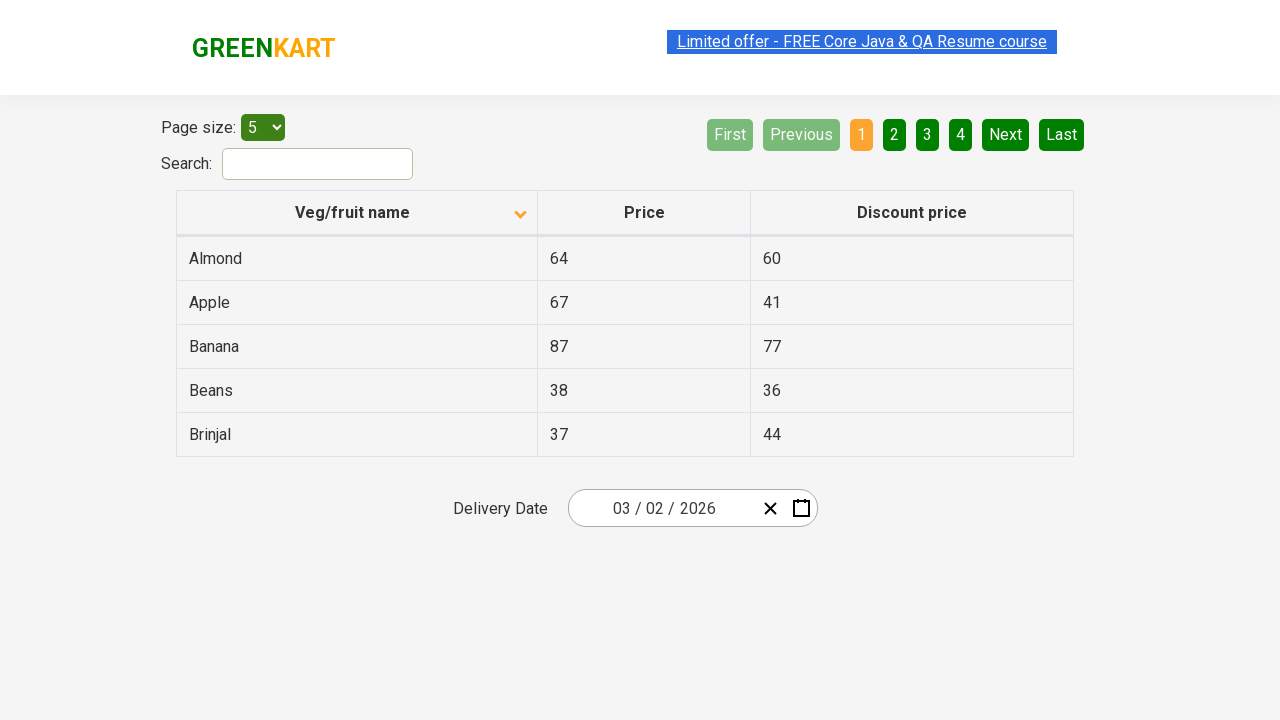

Extracted text content from all table cells
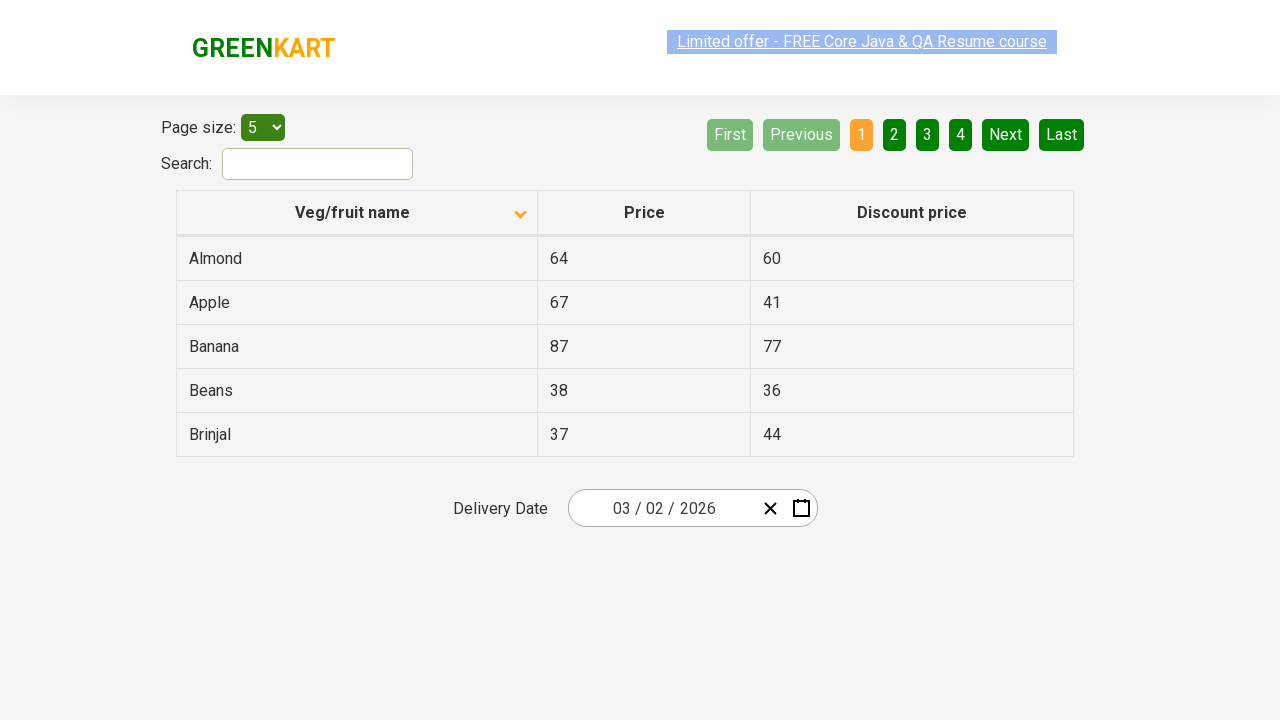

Created copy of browser-sorted vegetable list
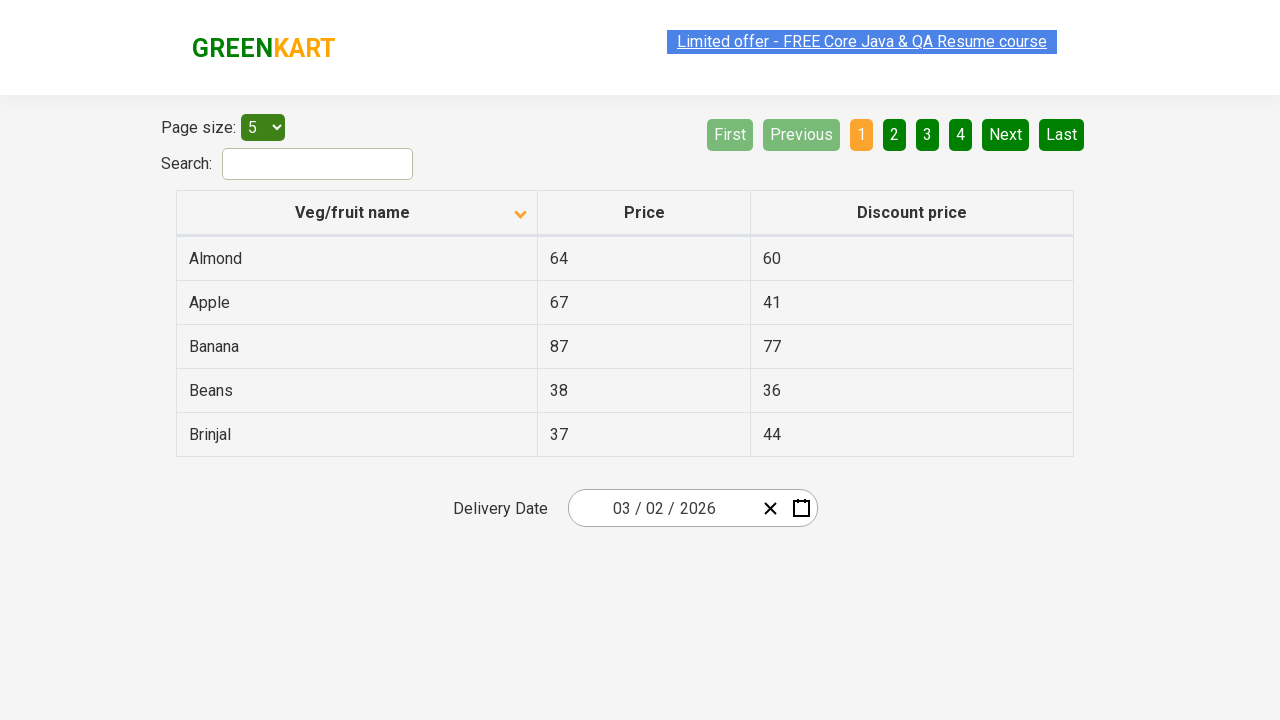

Sorted vegetable list alphabetically using Python sort
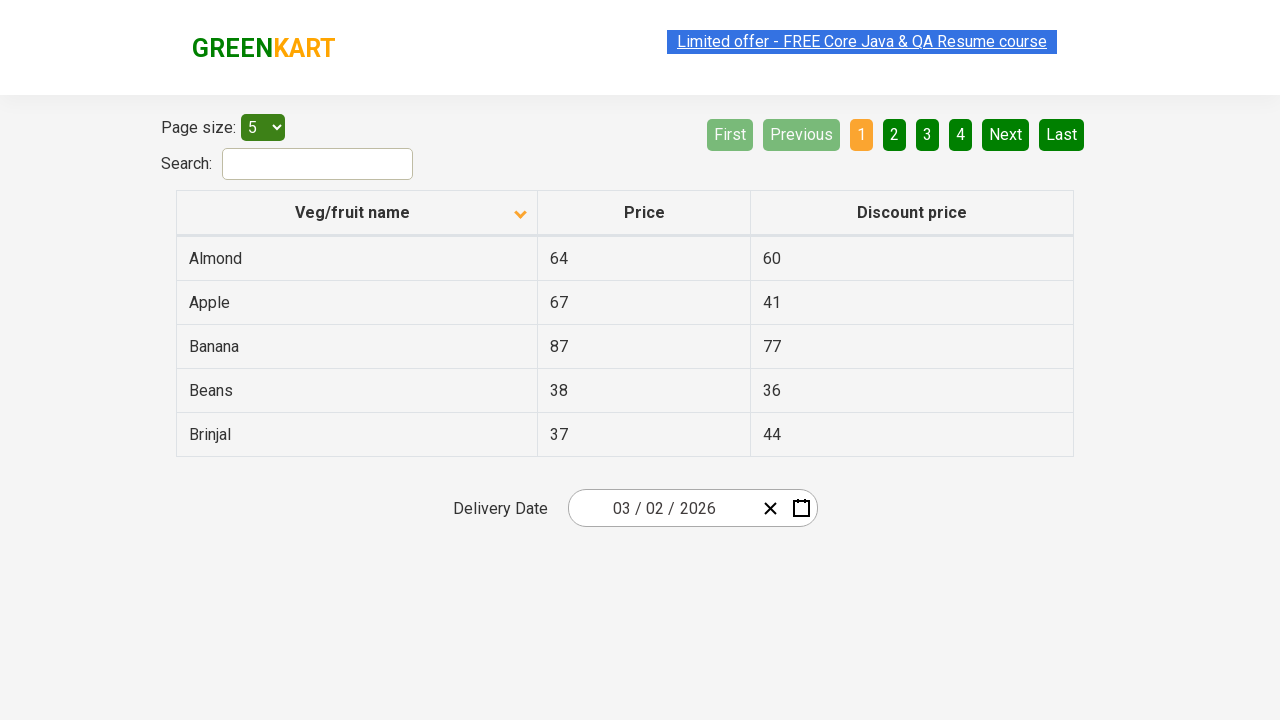

Verified that browser sorting matches alphabetical sorting - test passed
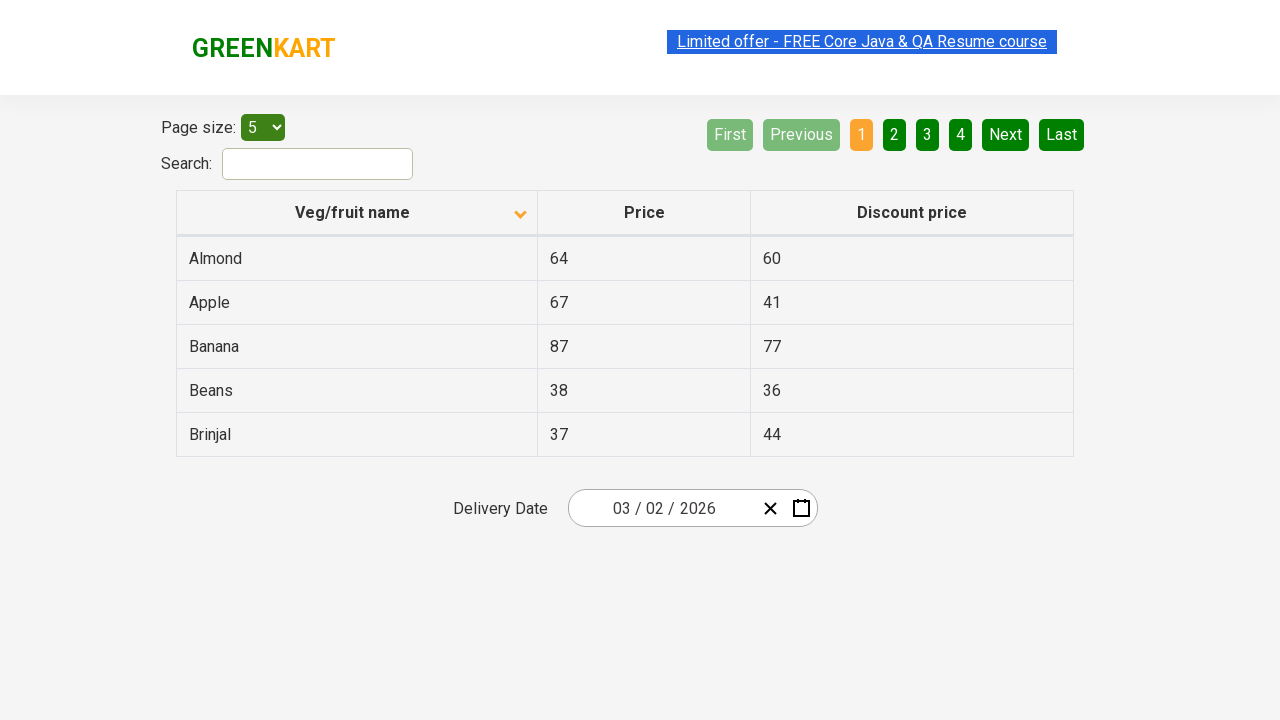

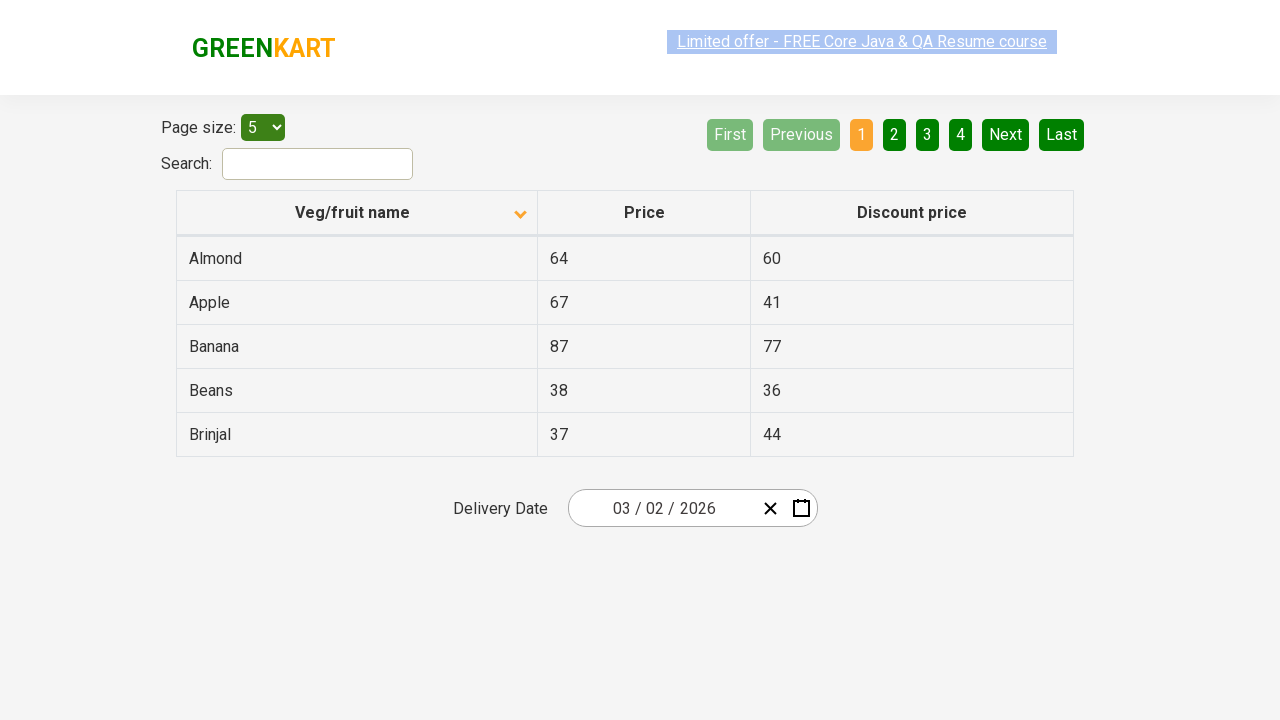